Tests alert handling functionality by triggering different types of alerts (standard alert and confirmation dialog) and interacting with them

Starting URL: https://www.rahulshettyacademy.com/AutomationPractice/

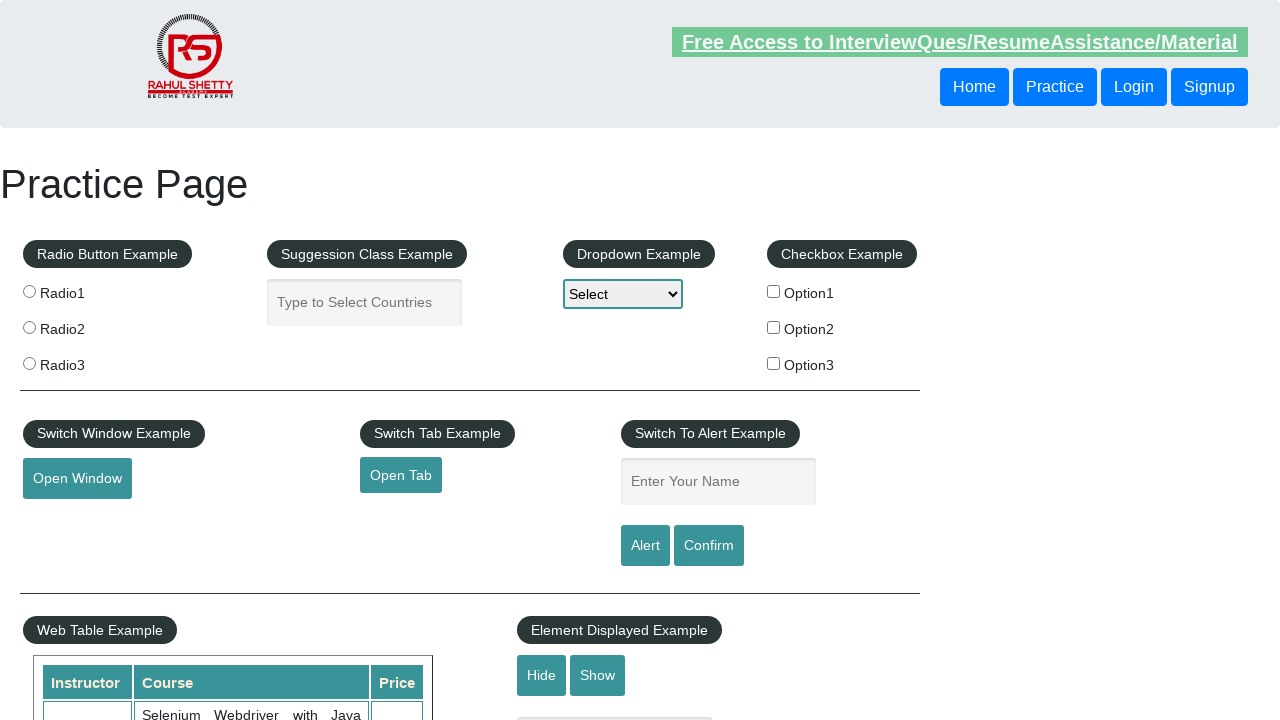

Filled name field with 'Chetan' on #name
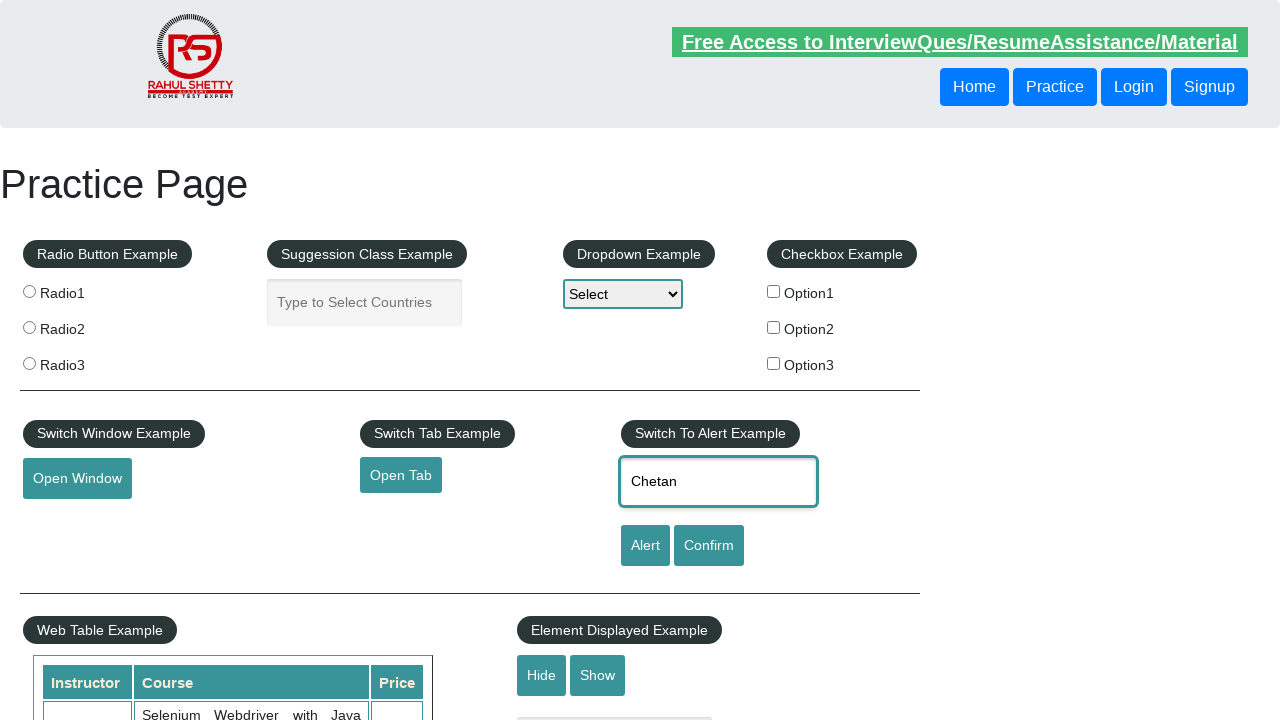

Set up dialog handler to accept alerts
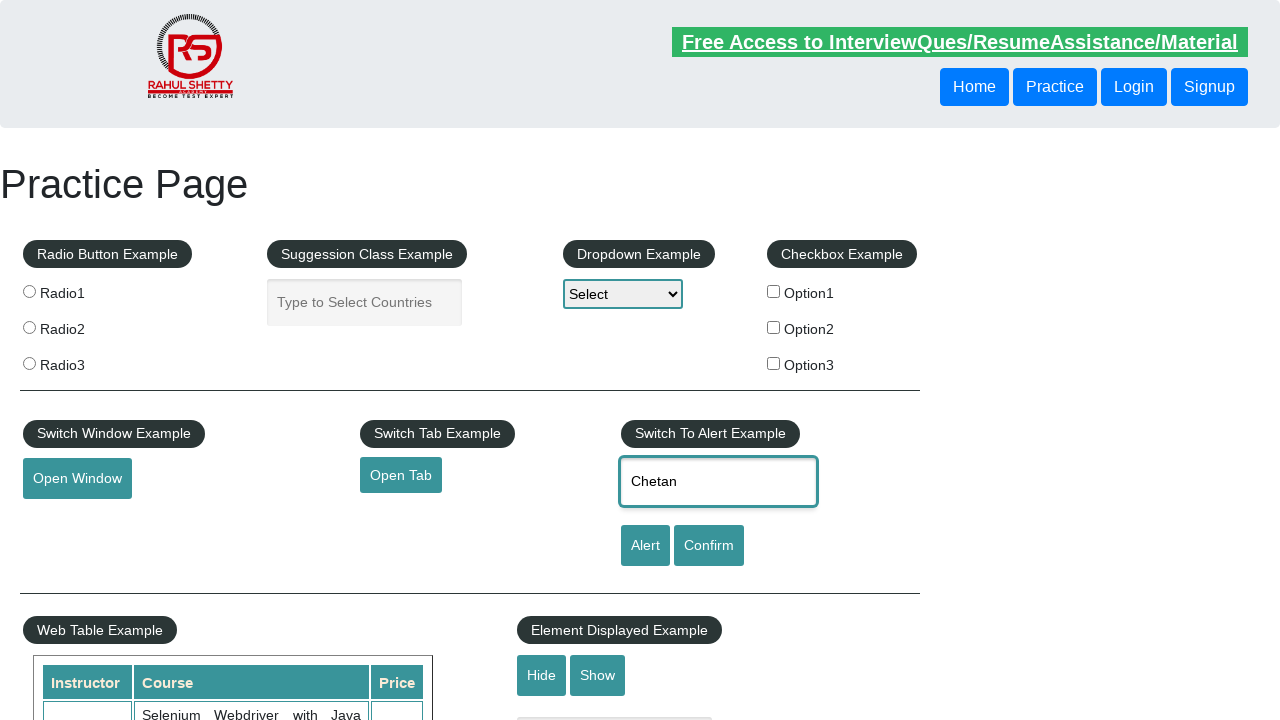

Clicked alert button and accepted the alert dialog at (645, 546) on [id='alertbtn']
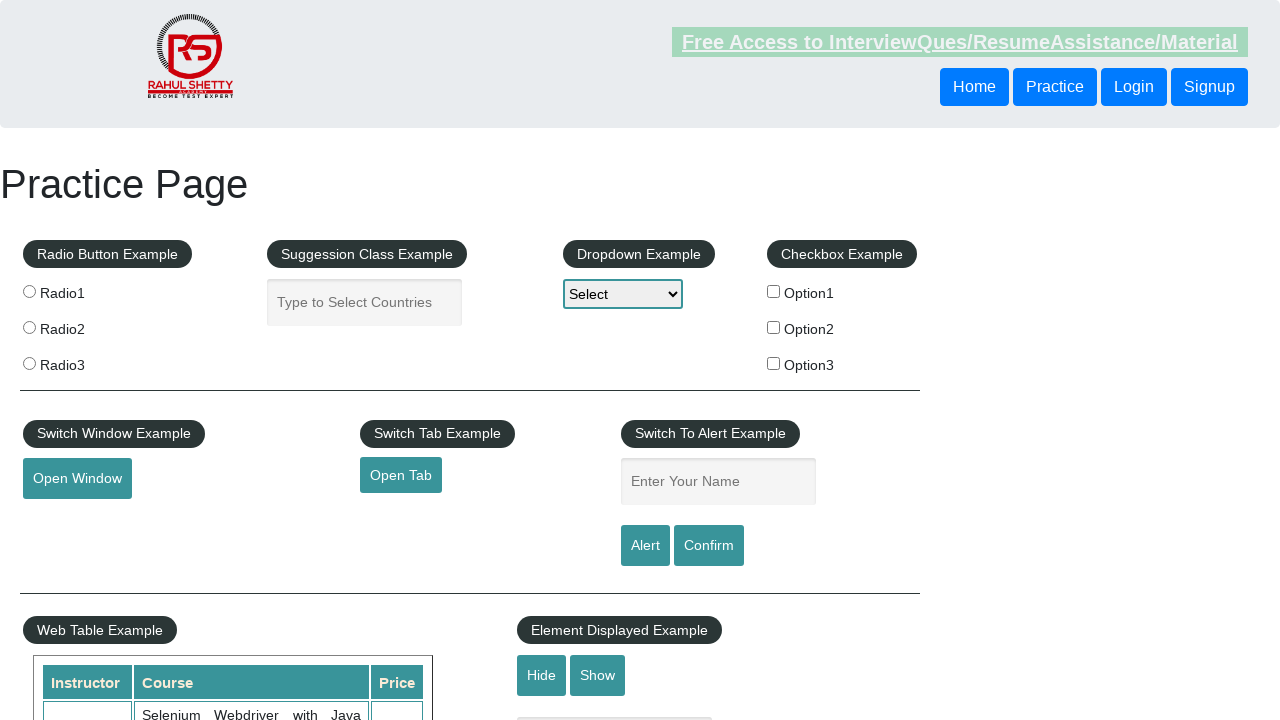

Set up dialog handler to dismiss confirmation dialogs
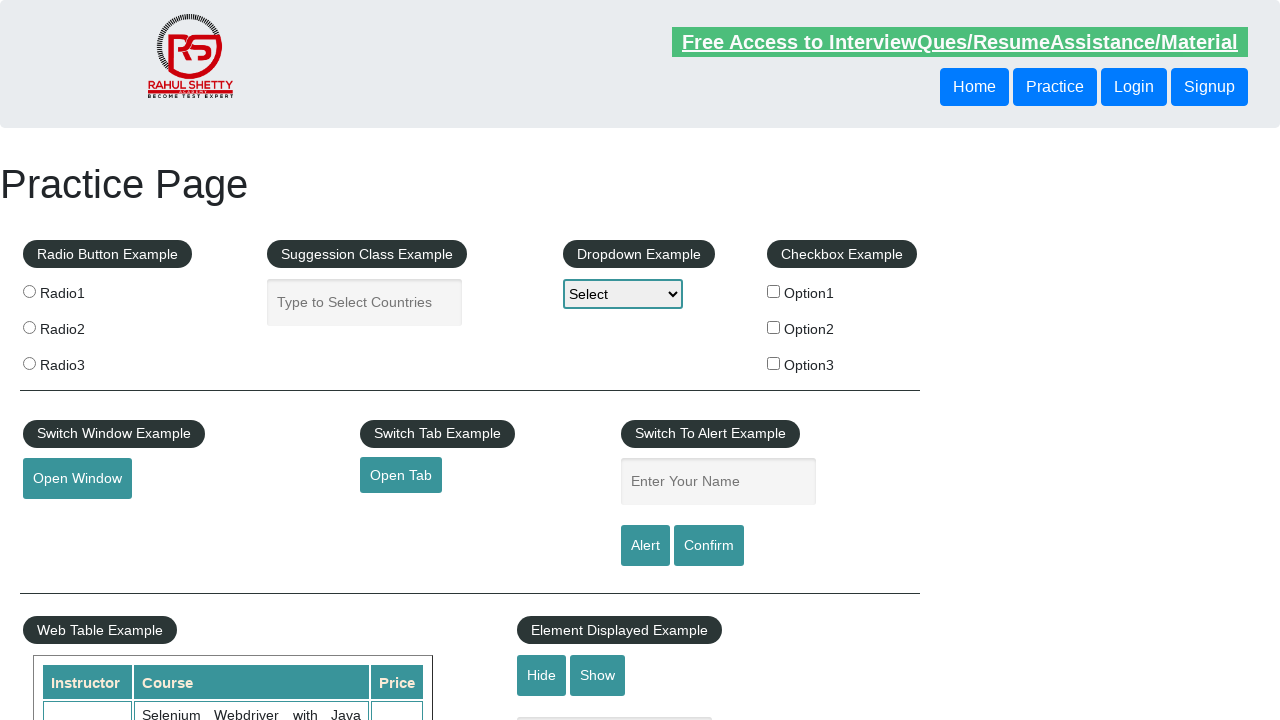

Clicked confirm button and dismissed the confirmation dialog at (709, 546) on #confirmbtn
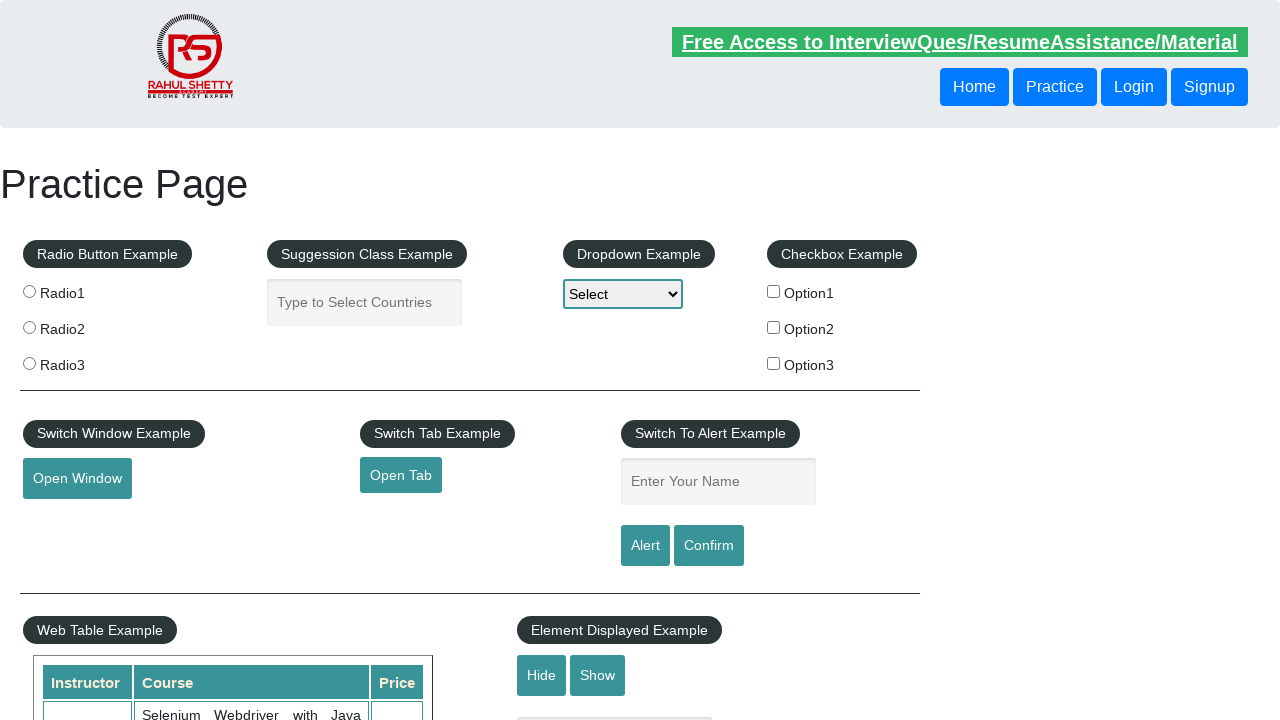

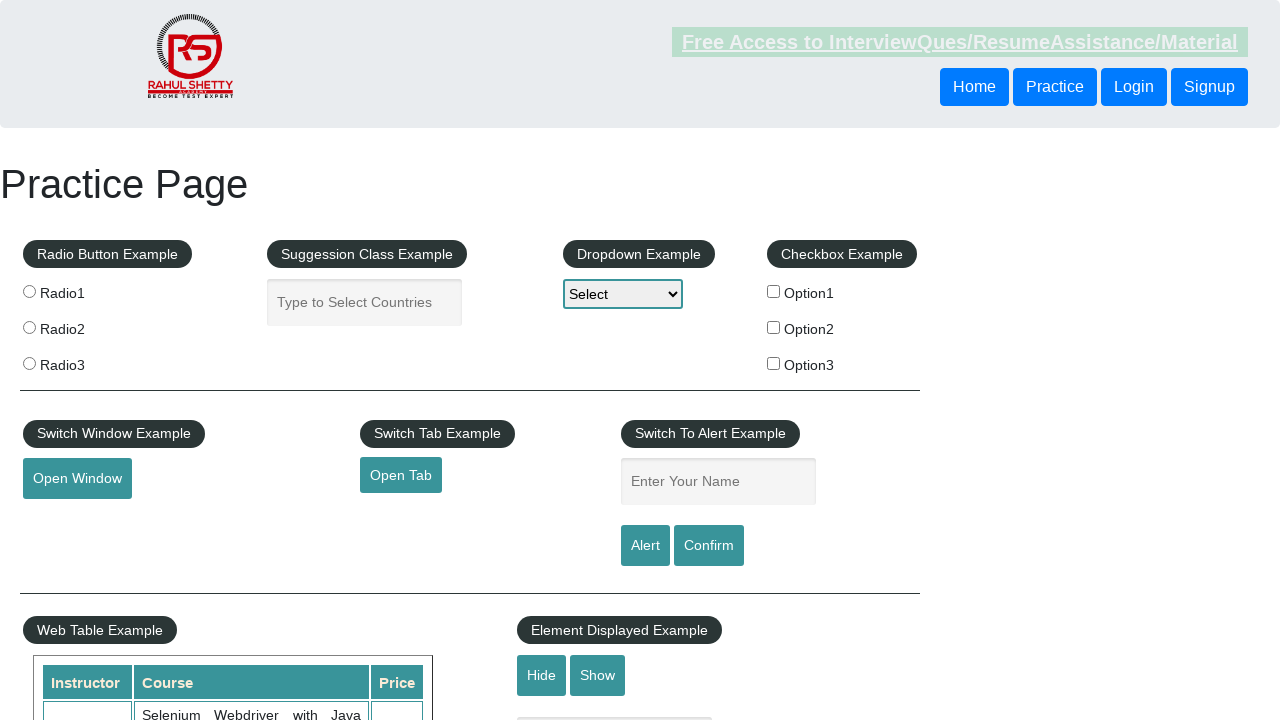